Tests a practice form by filling in email, password, name fields, clicking checkbox and radio button, selecting from dropdown, and submitting the form to verify success message appears.

Starting URL: https://rahulshettyacademy.com/angularpractice/

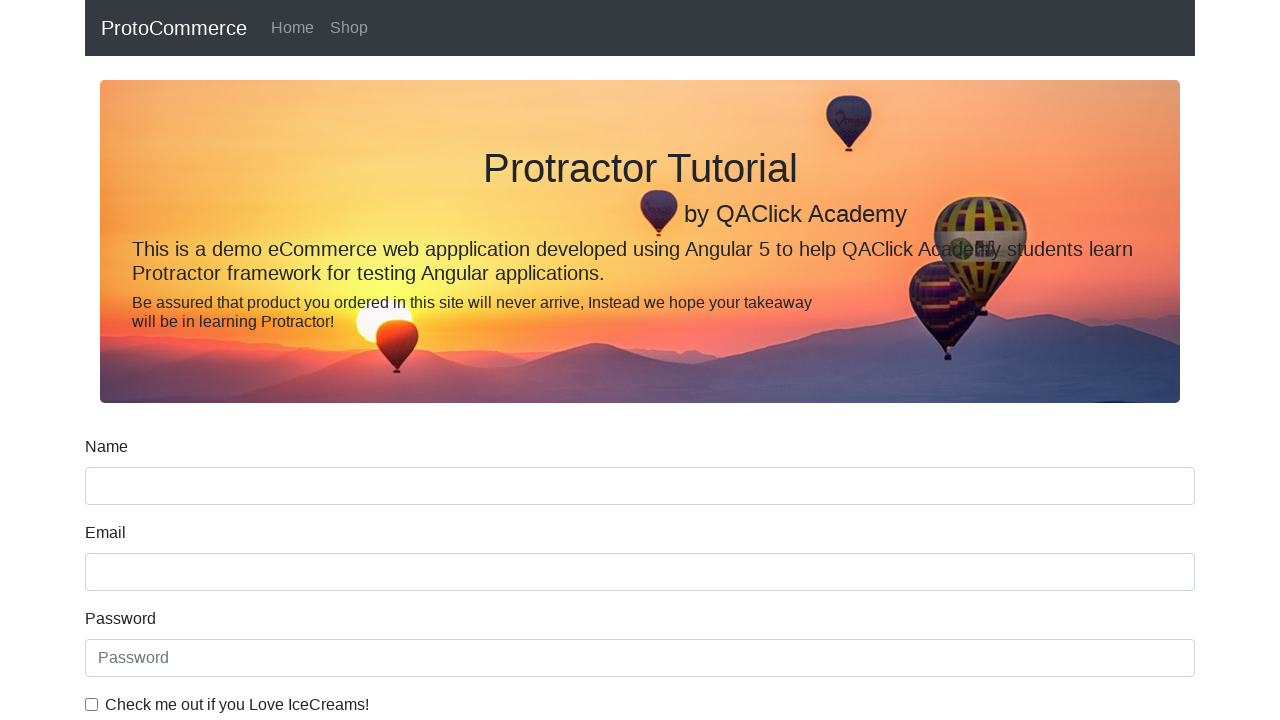

Filled email field with 'hello@gmail.com' on input[name='email']
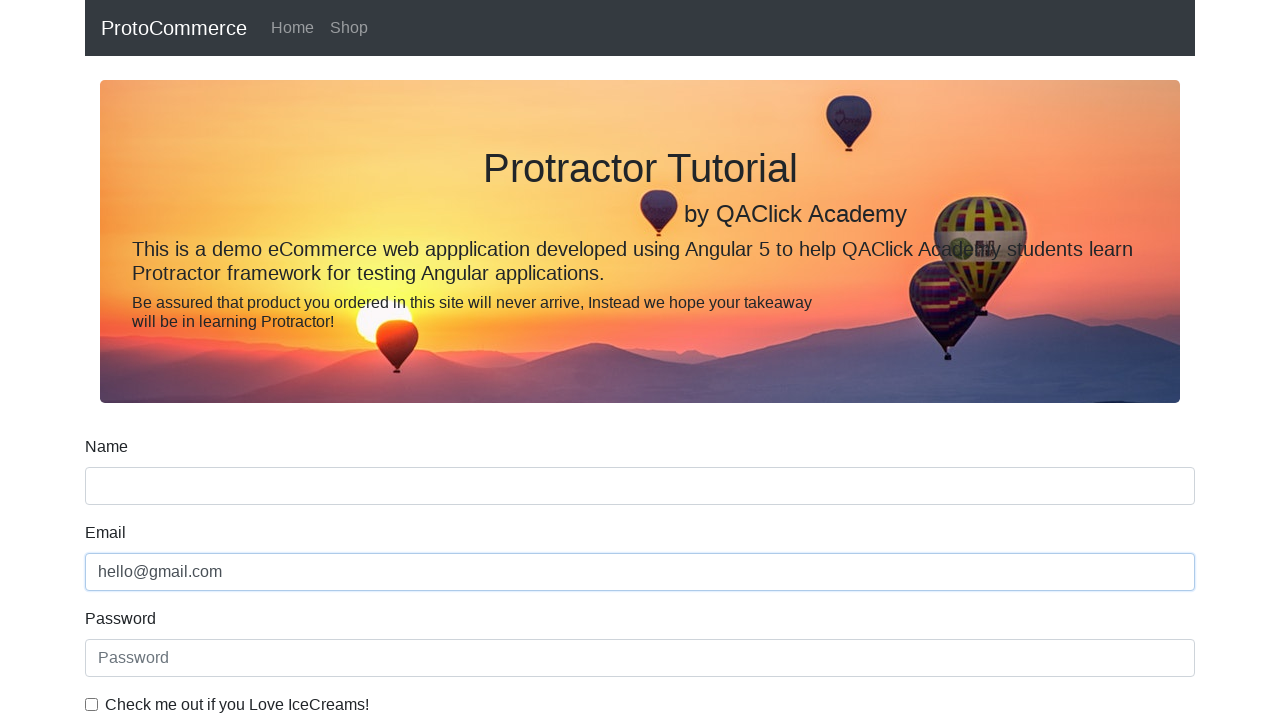

Filled password field with '123456' on #exampleInputPassword1
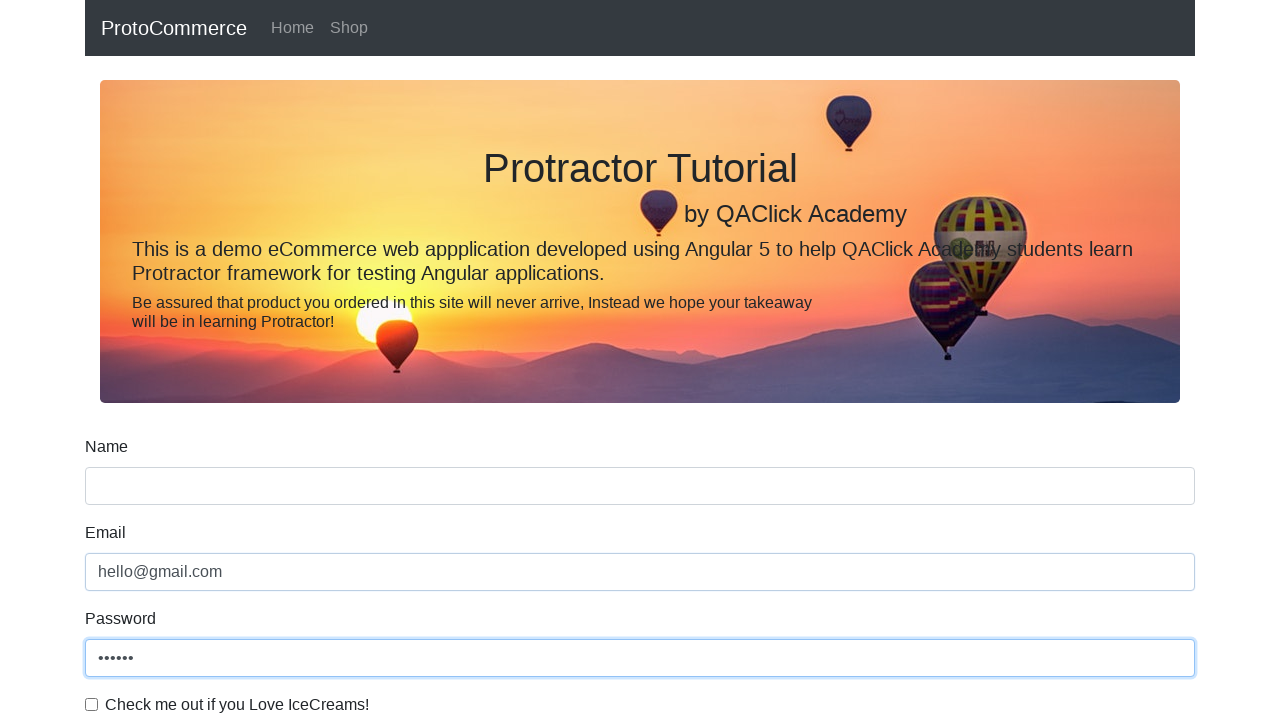

Clicked checkbox at (92, 704) on #exampleCheck1
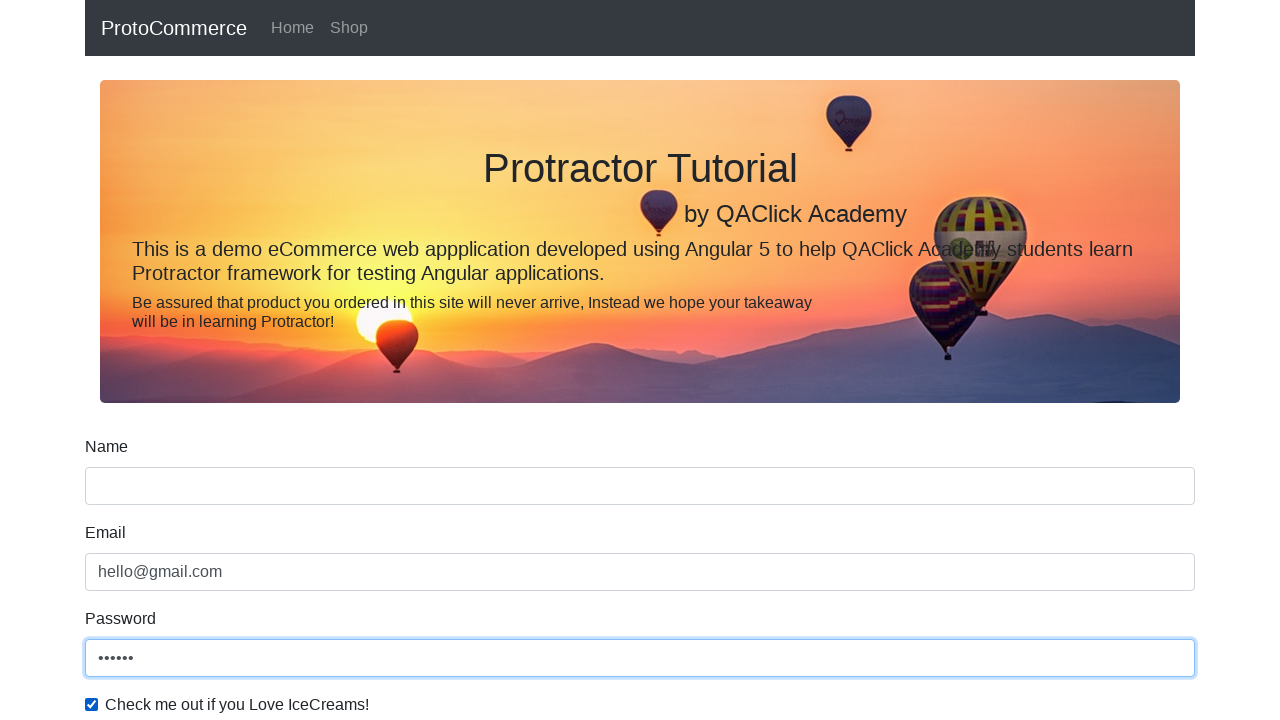

Filled name field with 'Rahul' on input[name='name']
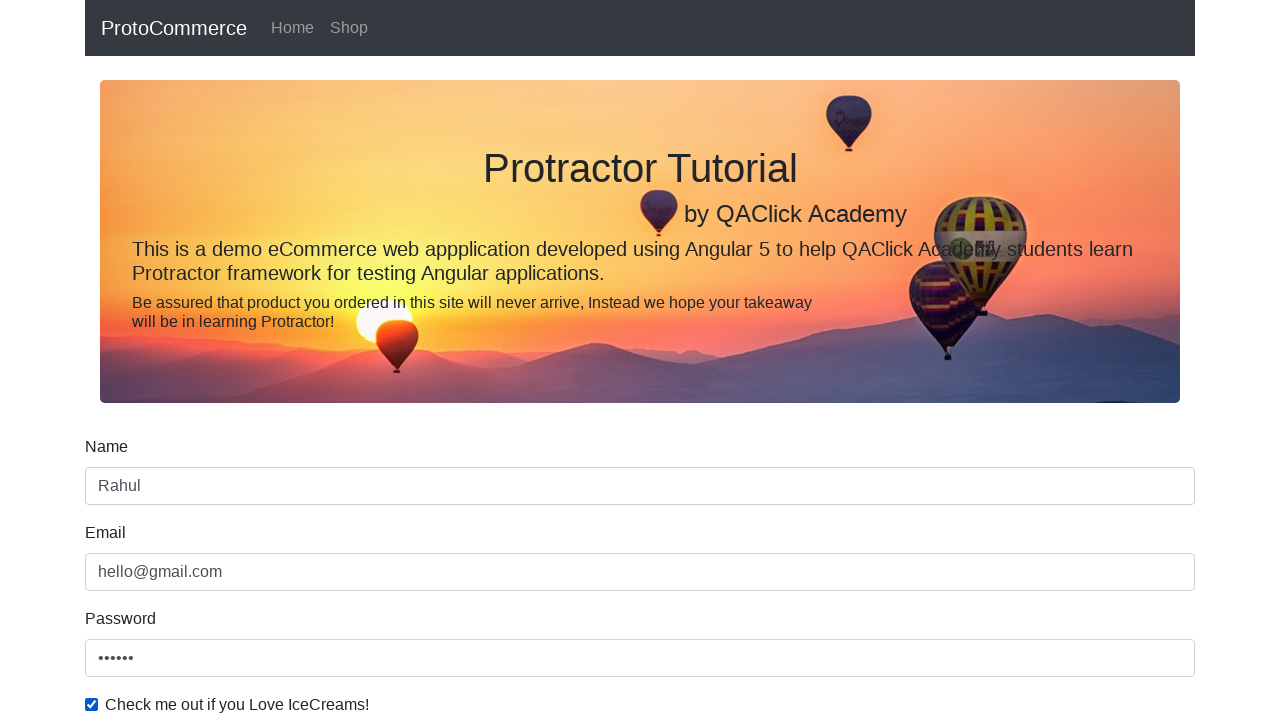

Clicked radio button at (238, 360) on #inlineRadio1
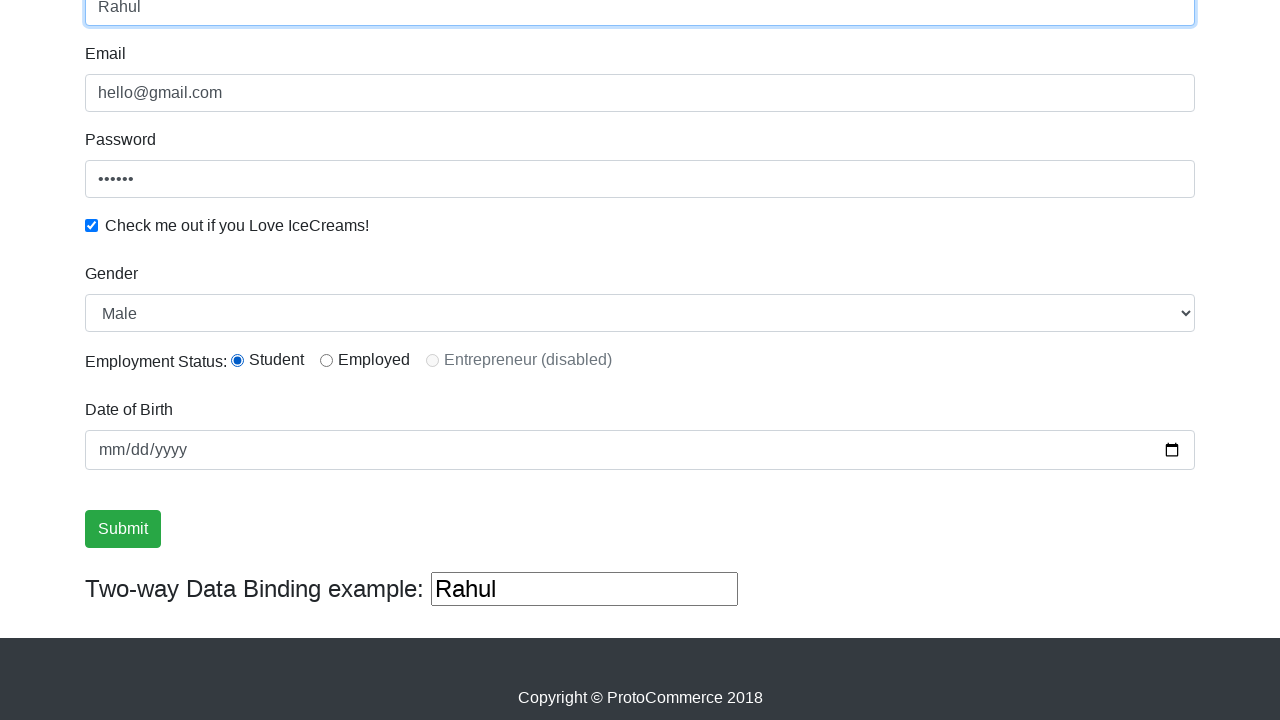

Selected 'Female' from dropdown on #exampleFormControlSelect1
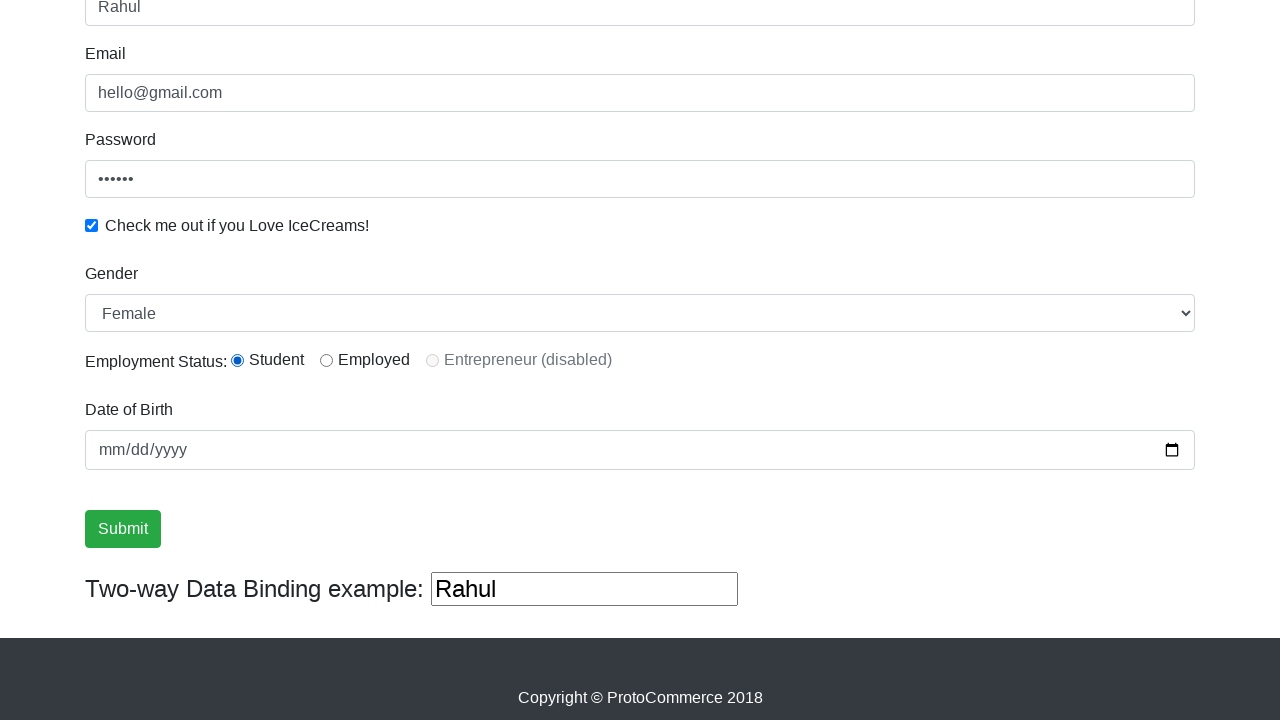

Selected option at index 0 (Male) from dropdown on #exampleFormControlSelect1
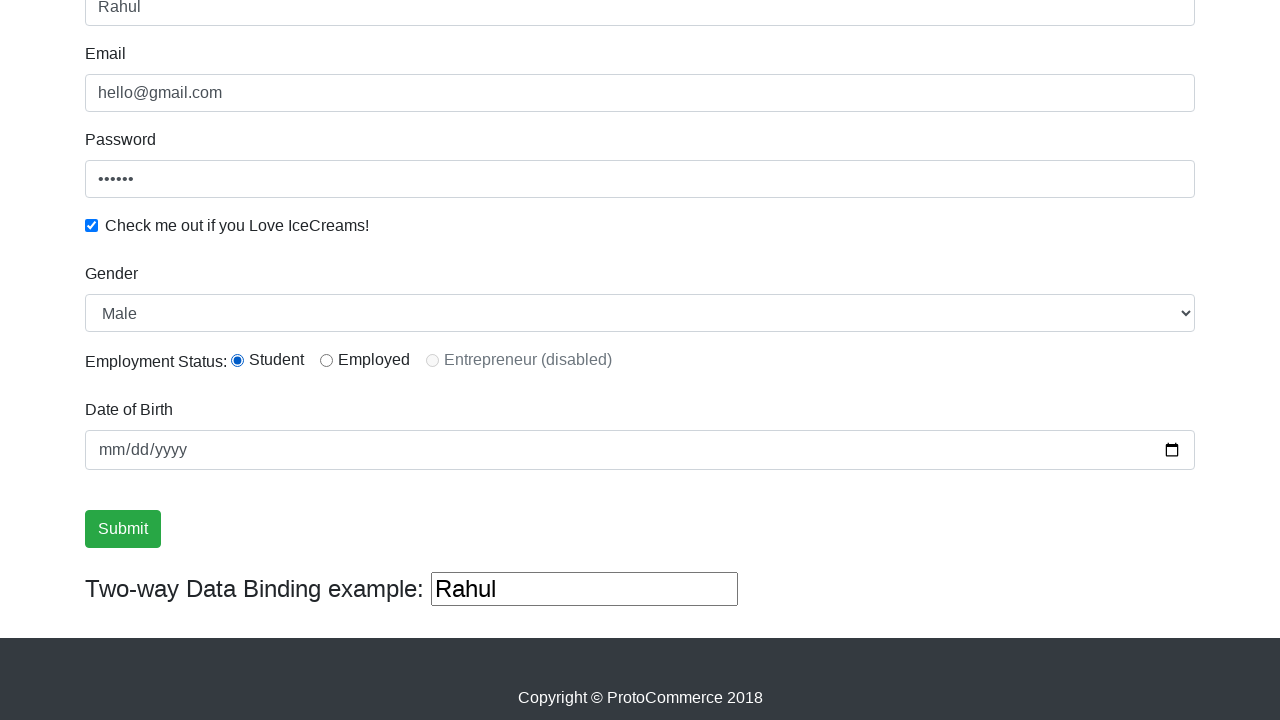

Clicked form submit button at (123, 529) on input[type='submit']
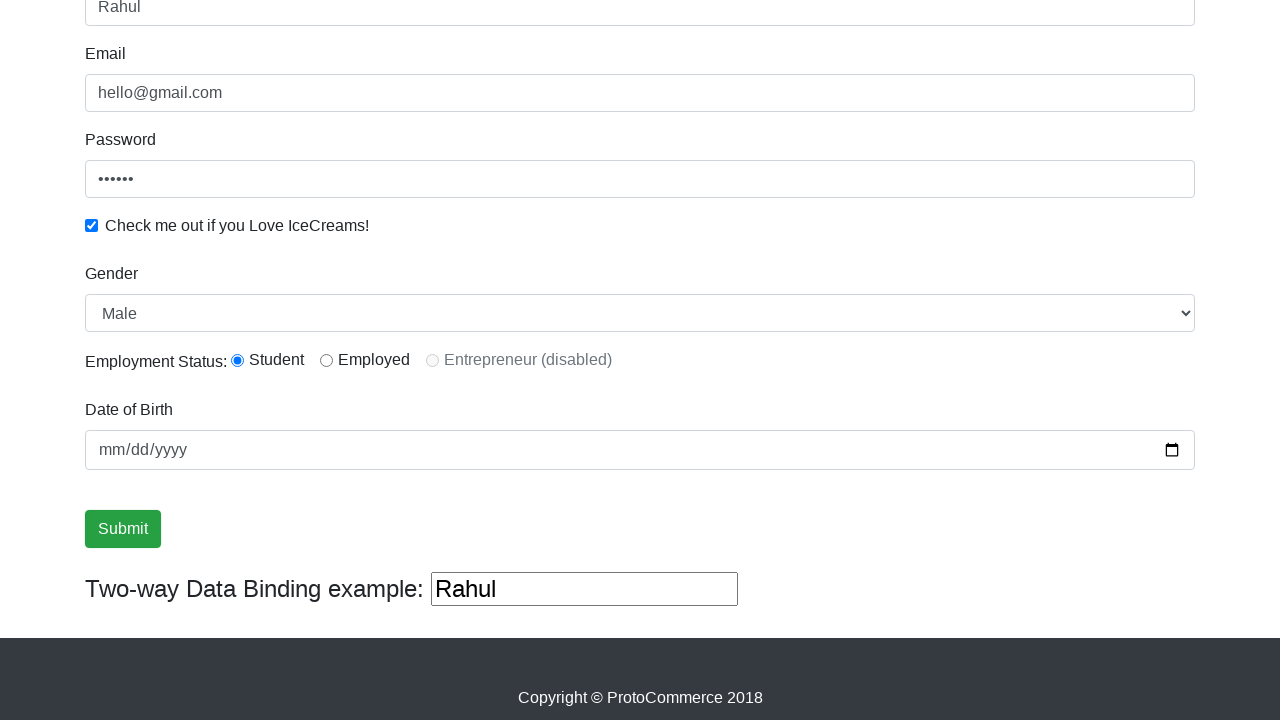

Success message appeared
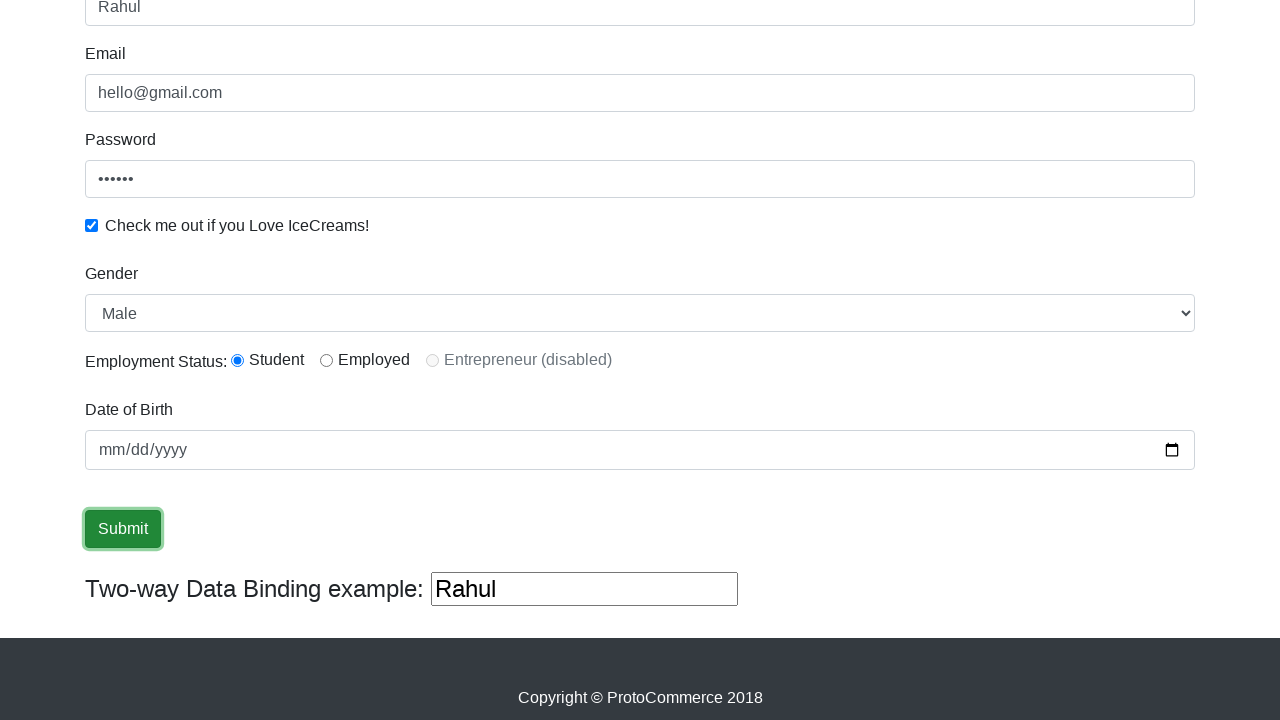

Retrieved success message text: '
                    ×
                    Success! The Form has been submitted successfully!.
                  '
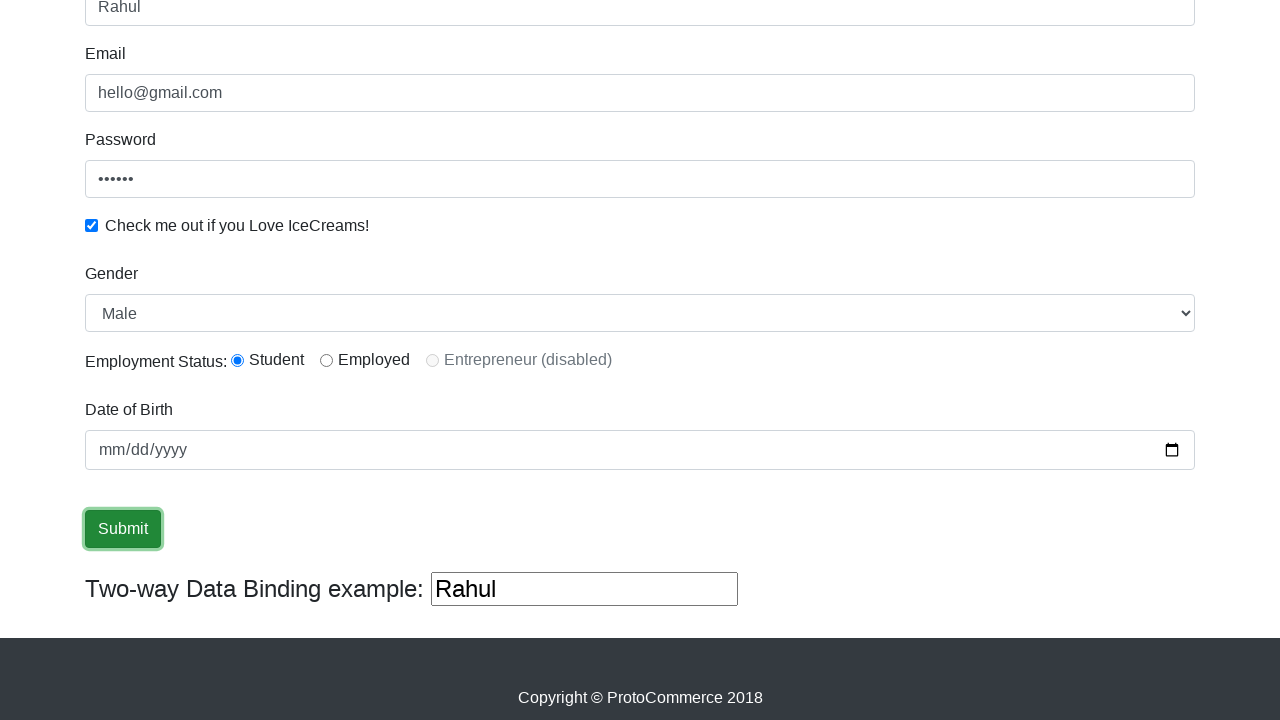

Verified 'Success' text in message
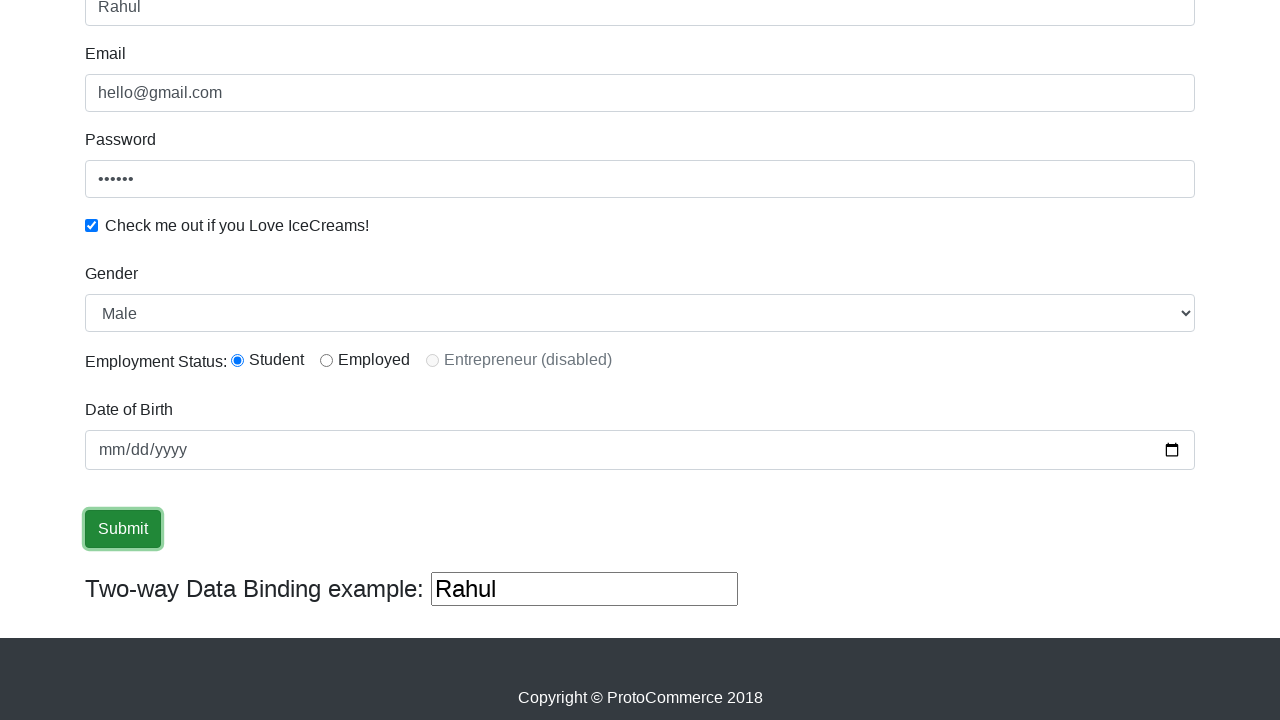

Filled third text input with 'helloagain' on (//input[@type='text'])[3]
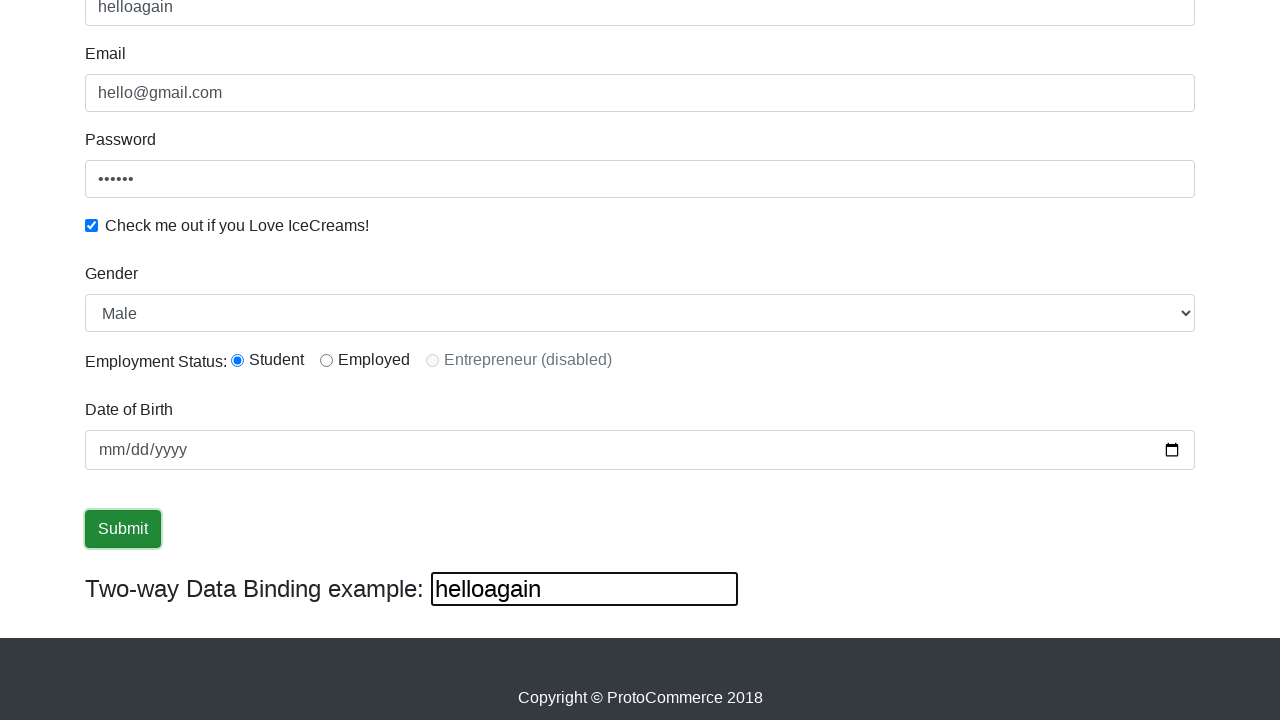

Cleared third text input on (//input[@type='text'])[3]
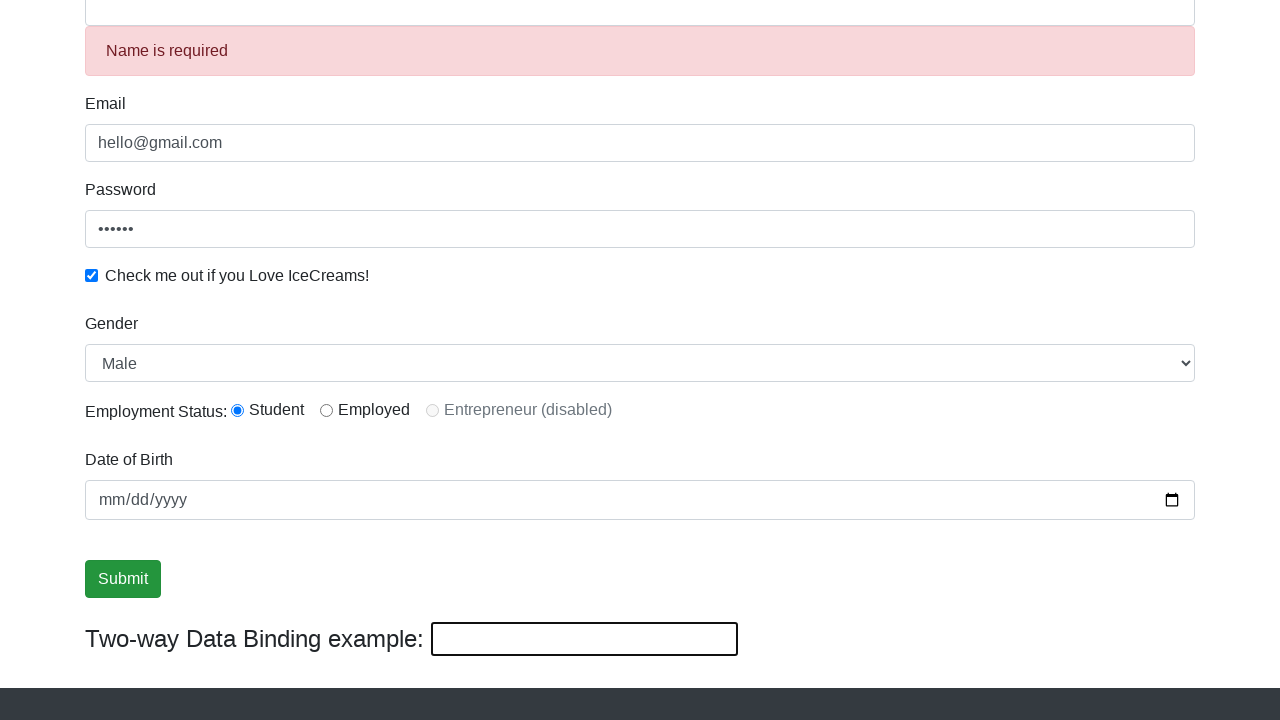

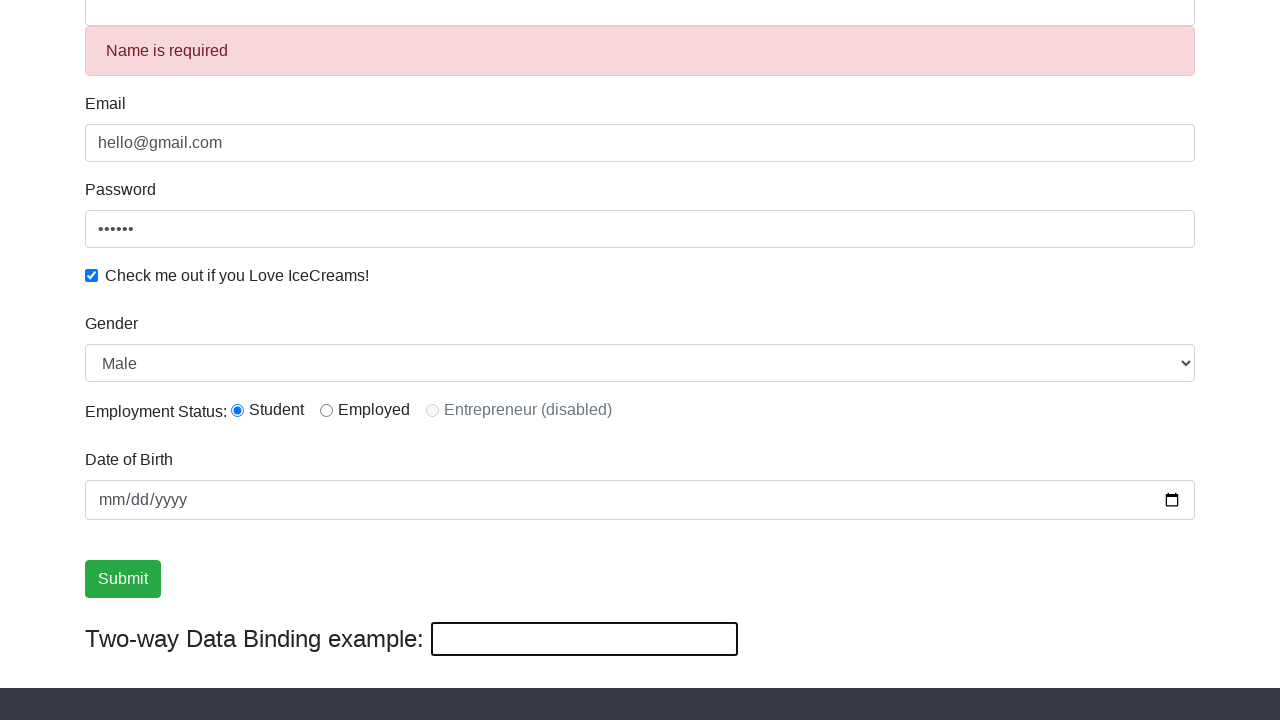